Tests that clicking the Not Found link returns a 404 status code response

Starting URL: https://demoqa.com

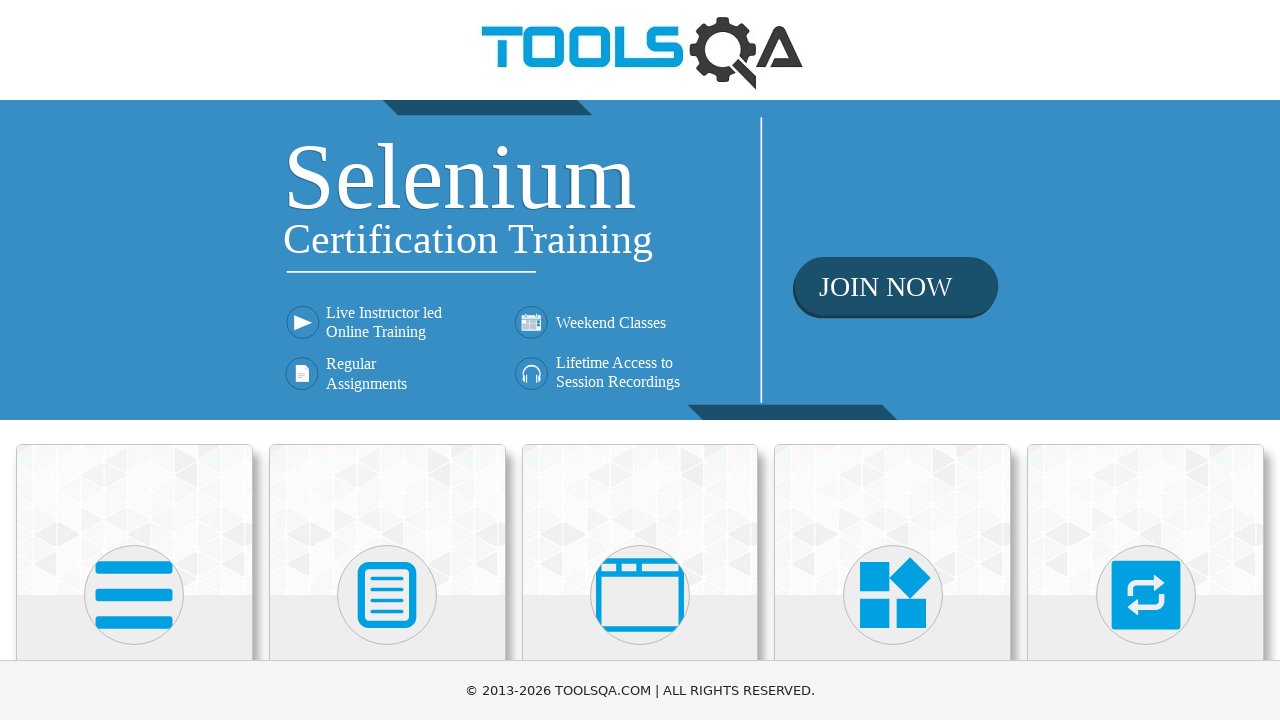

Clicked Elements section at (134, 360) on text=Elements
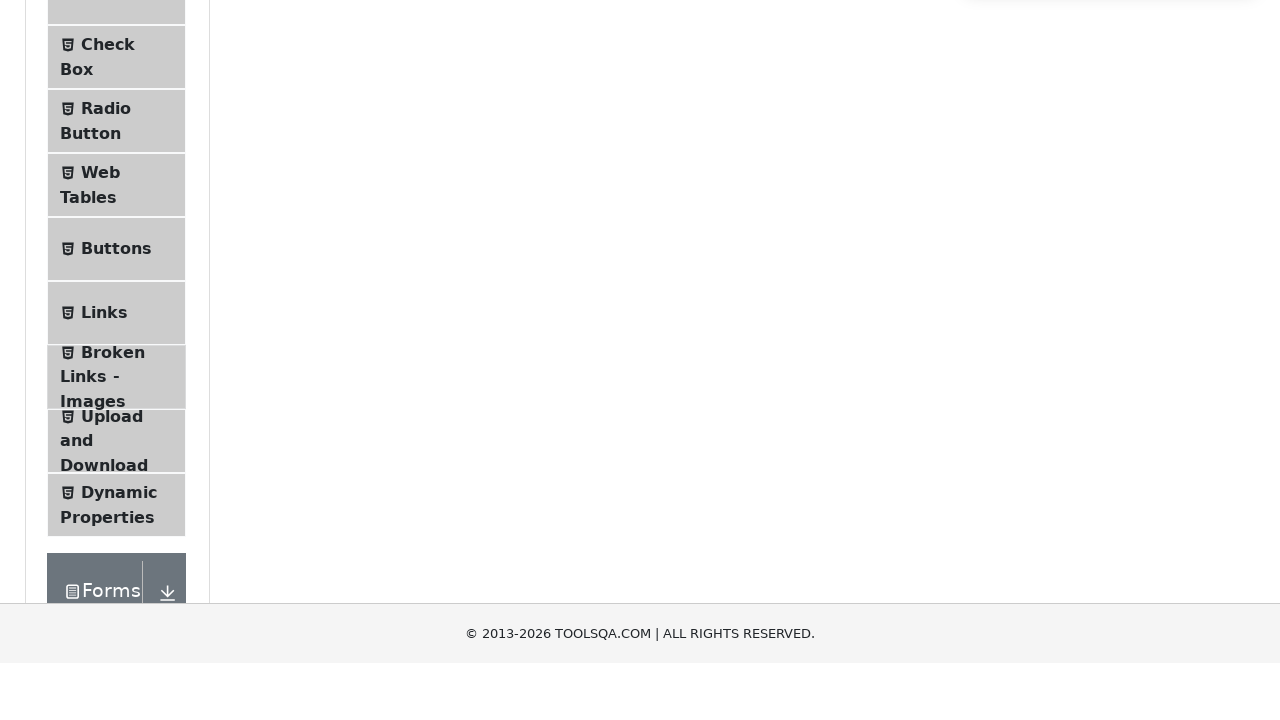

Clicked Links menu item at (104, 581) on text=Links
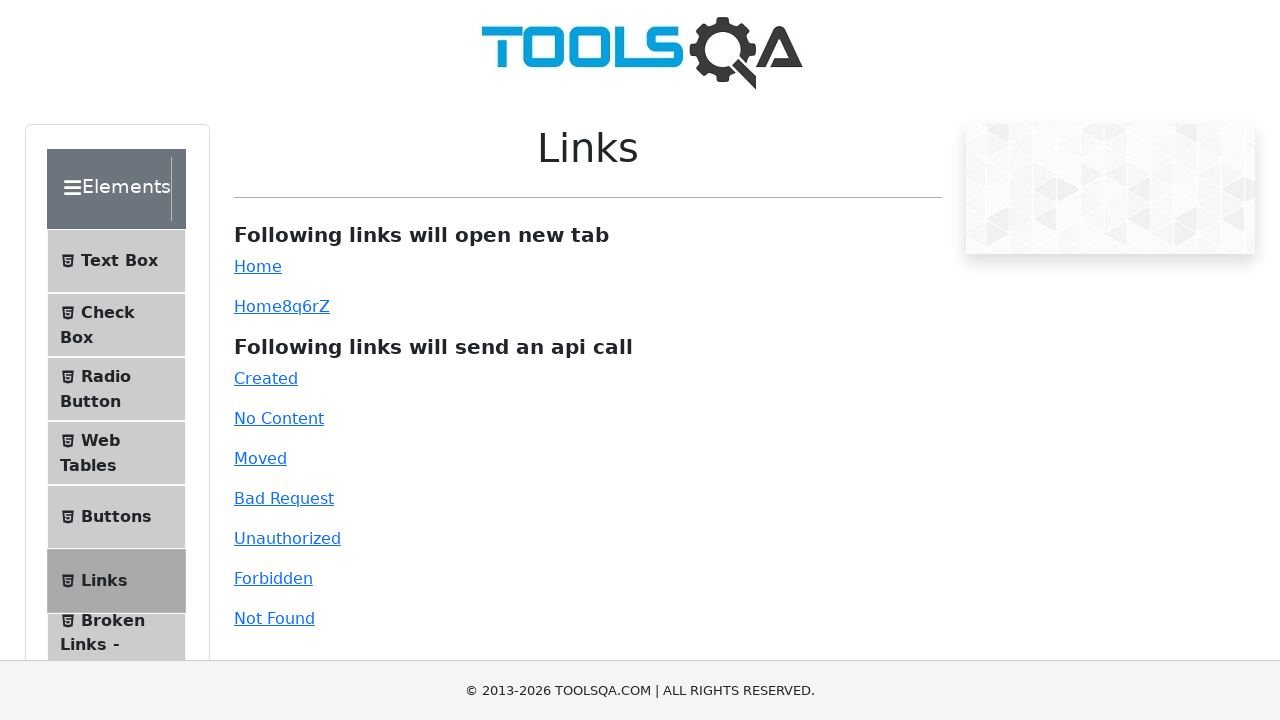

Clicked Not Found link at (274, 618) on #invalid-url
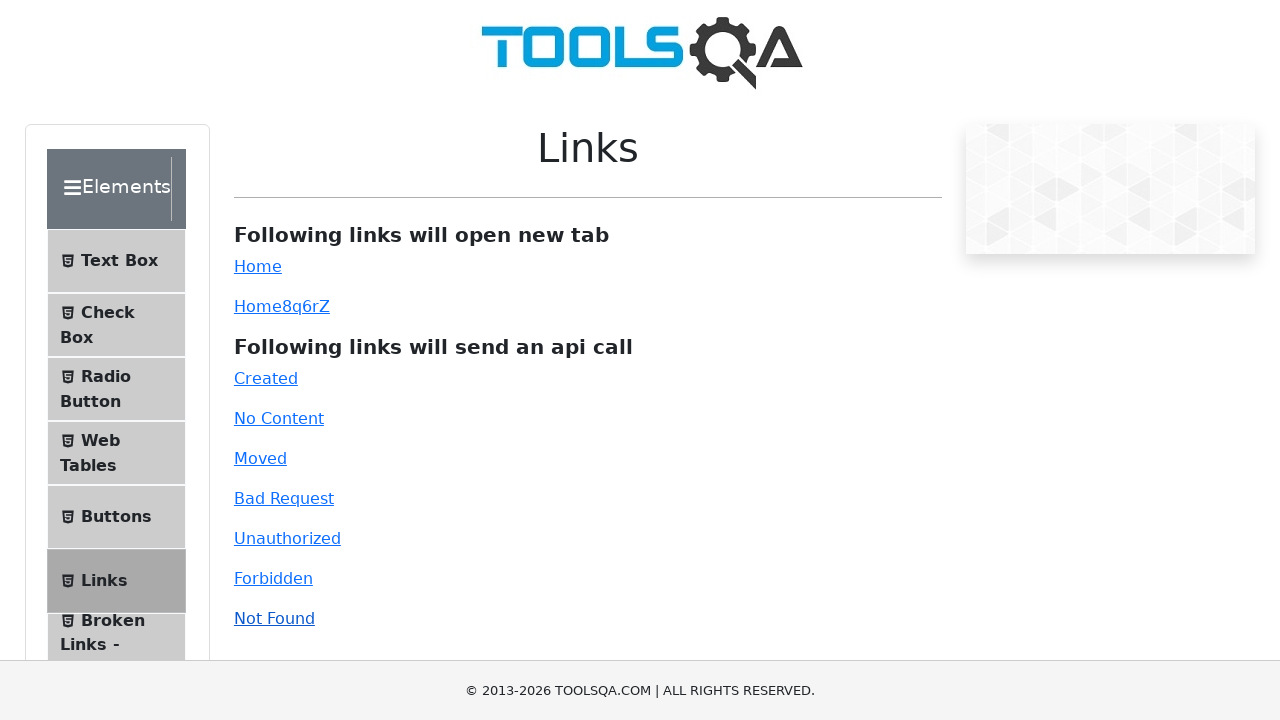

Verified 404 status code response received
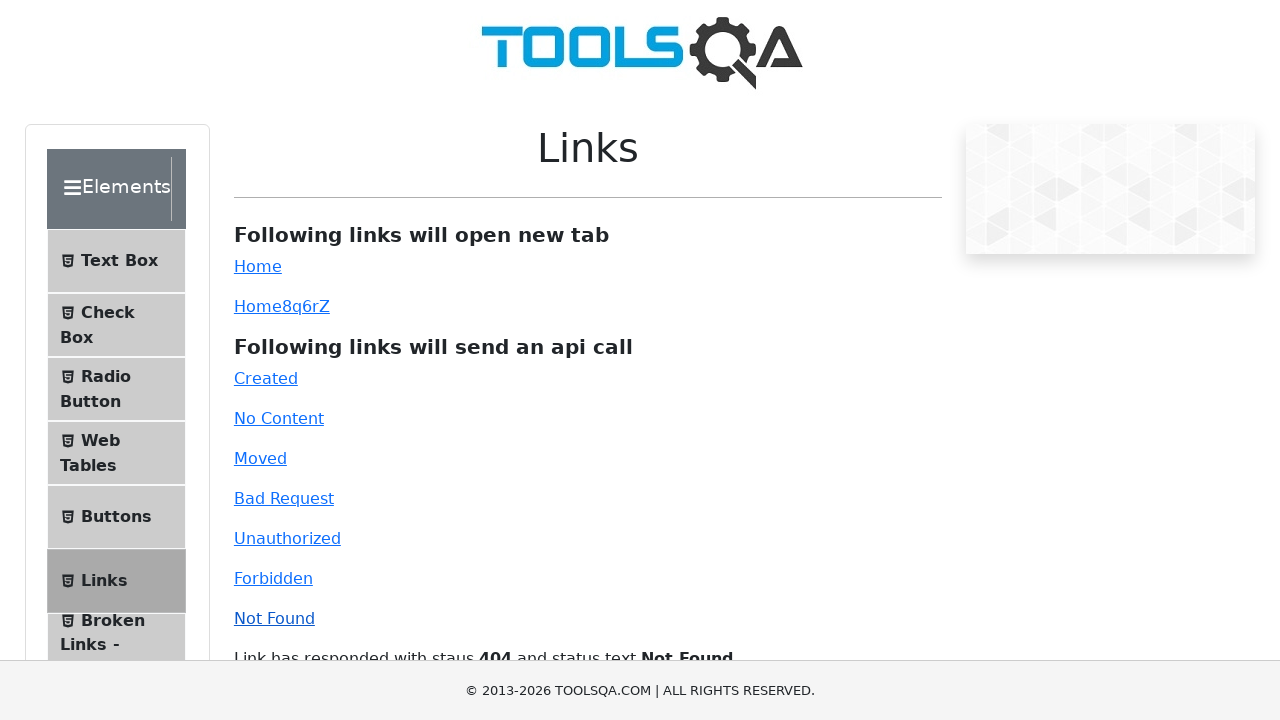

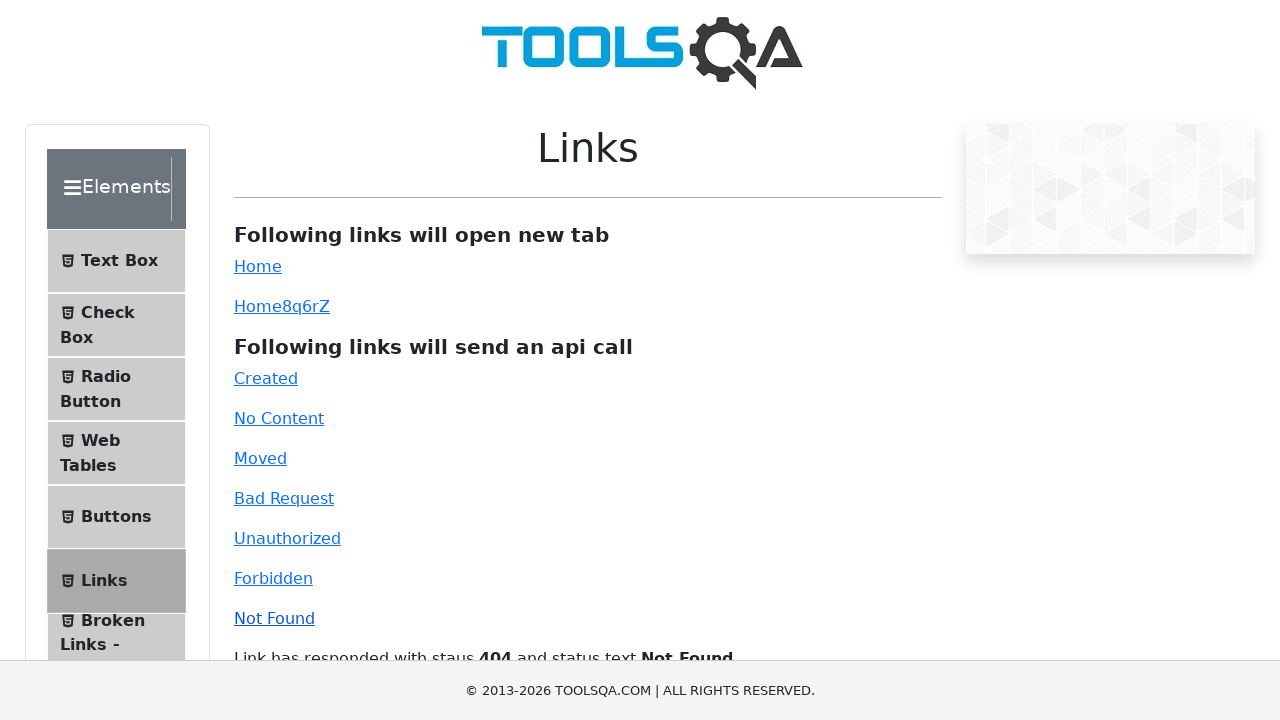